Tests form validation styling on PayTR website by checking for error, success, warning, and border CSS classes

Starting URL: https://www.paytr.com

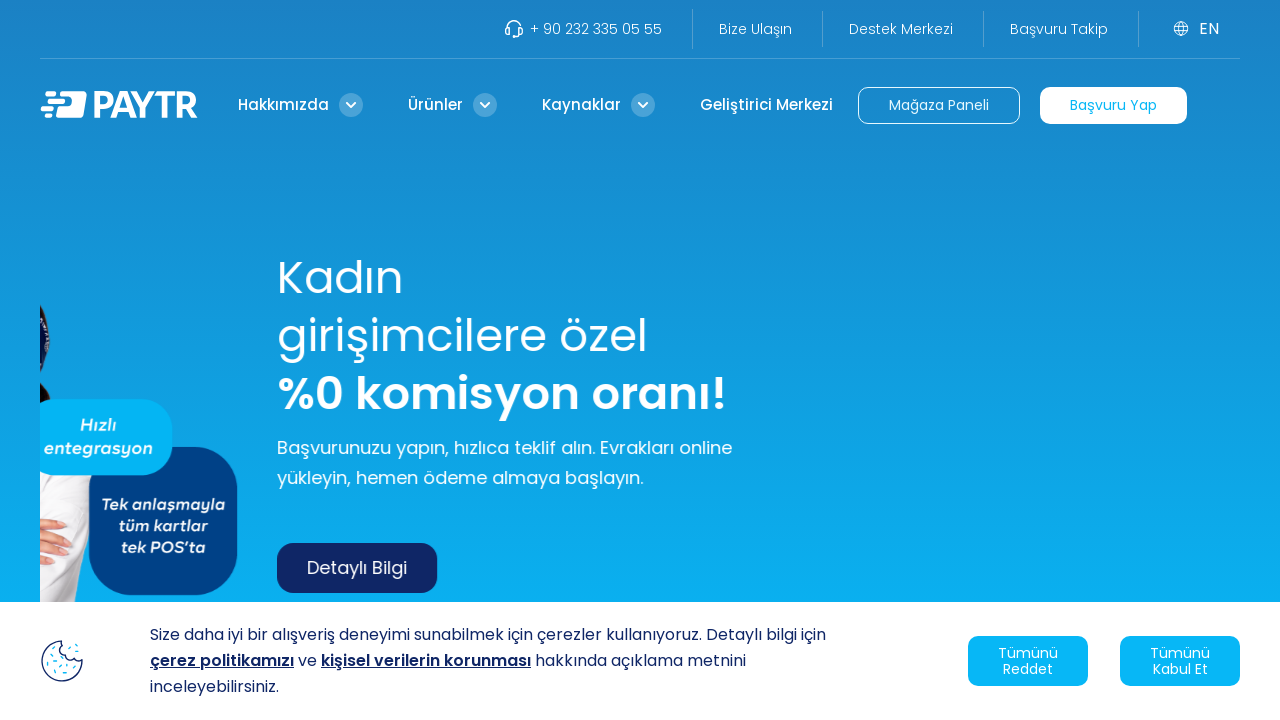

Waited for page body to load
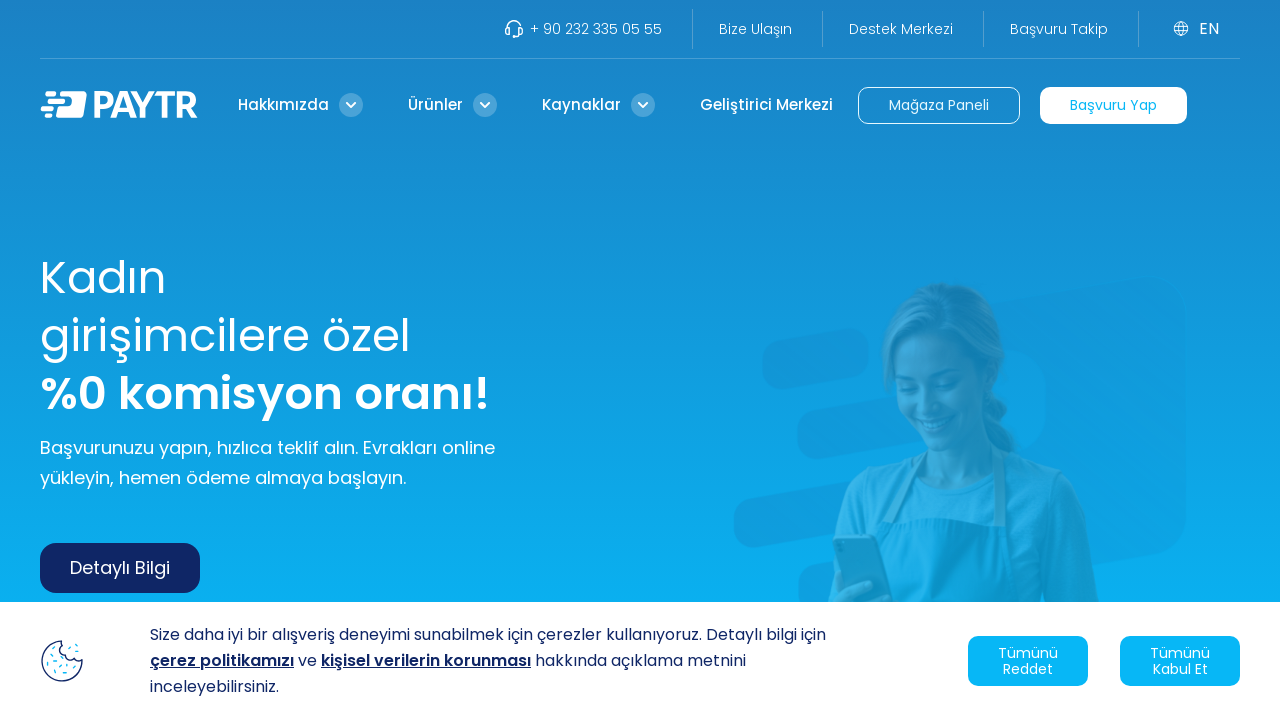

Retrieved page content for validation styling analysis
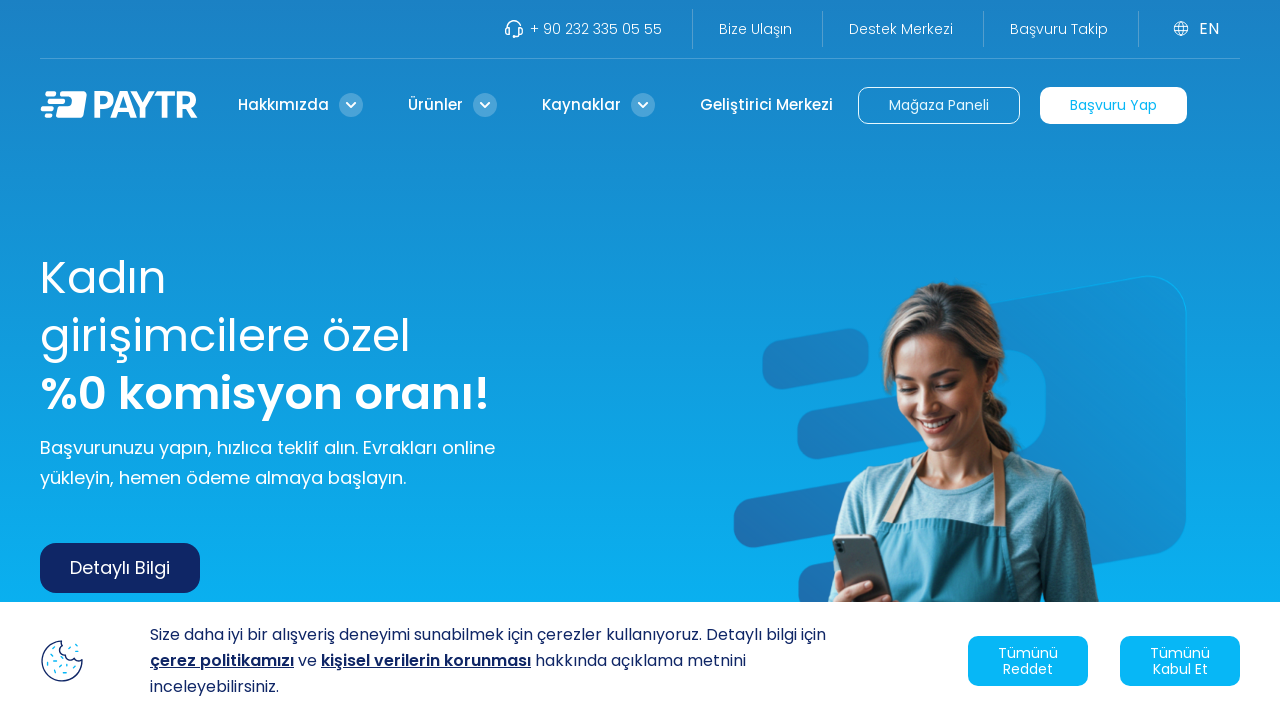

Checked for error CSS classes - Found: True
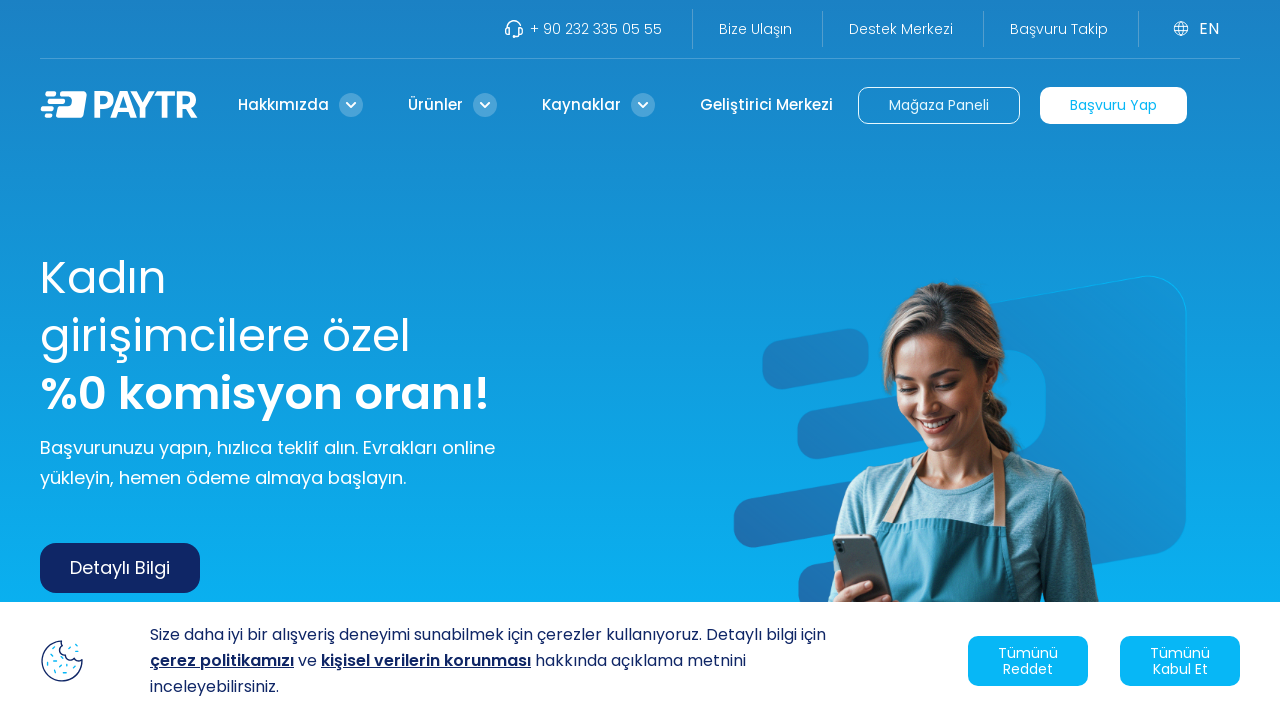

Checked for success CSS classes - Found: True
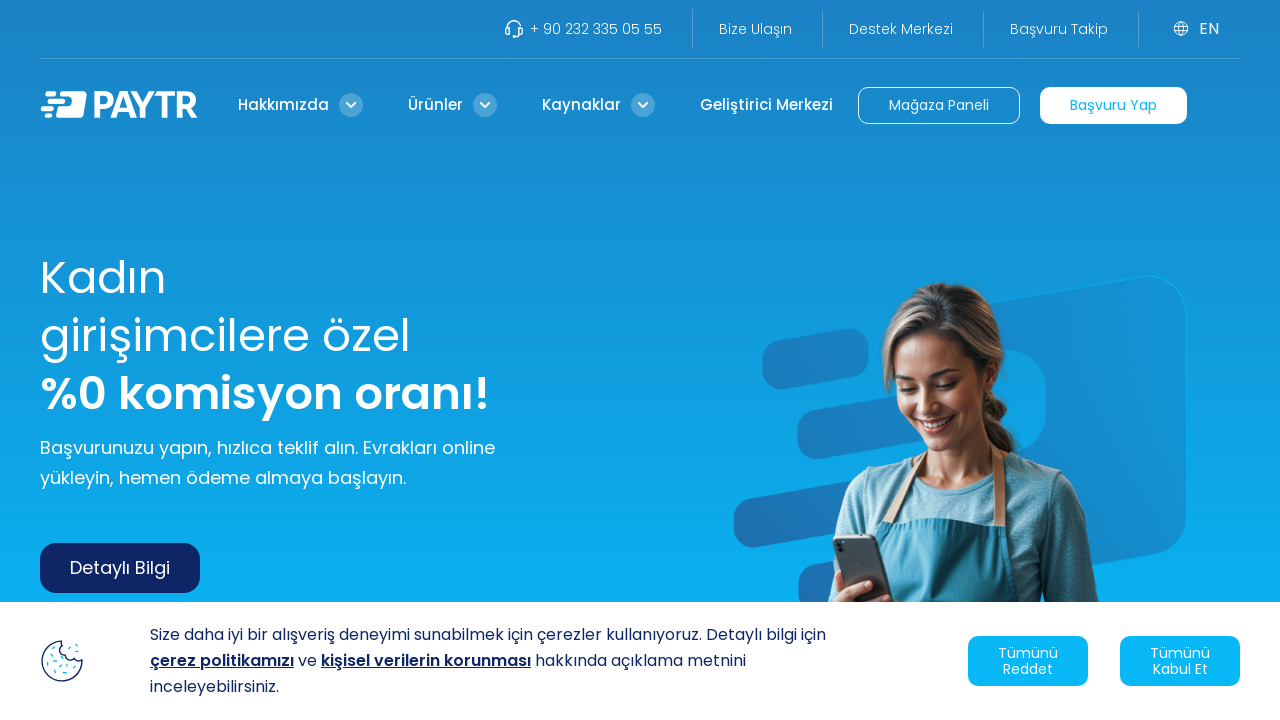

Checked for warning CSS classes - Found: False
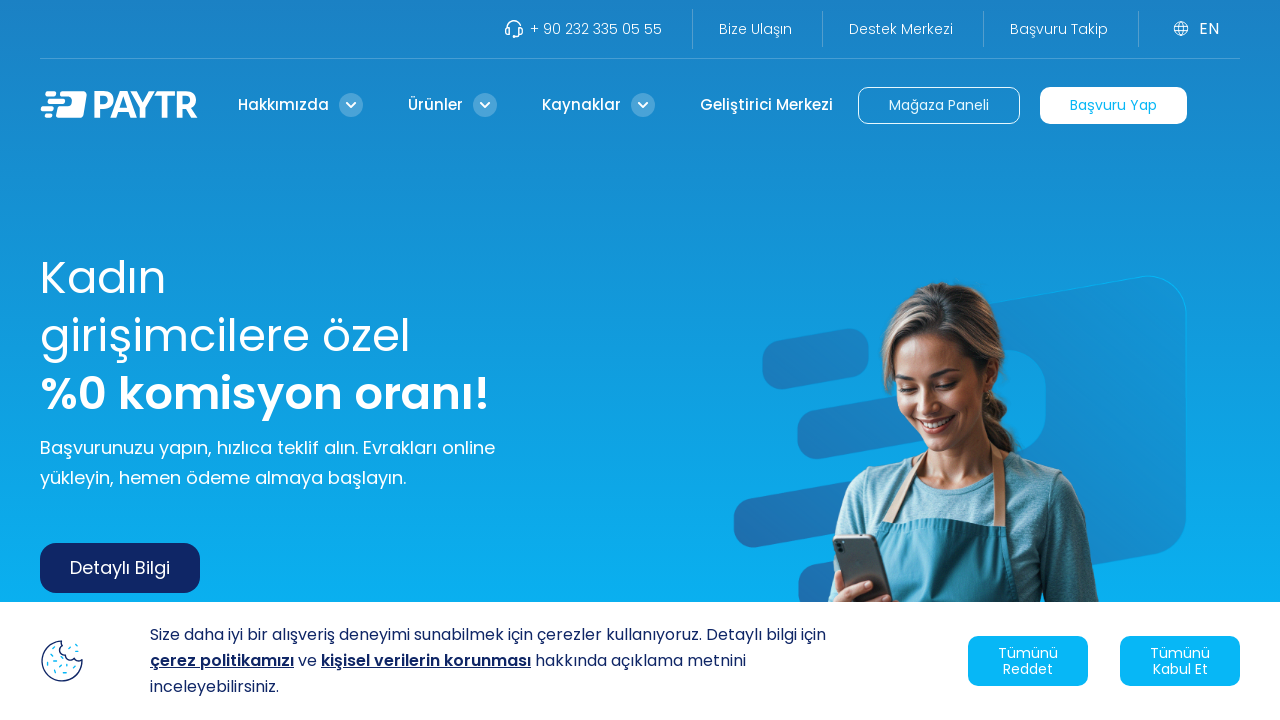

Checked for border styling - Found: True
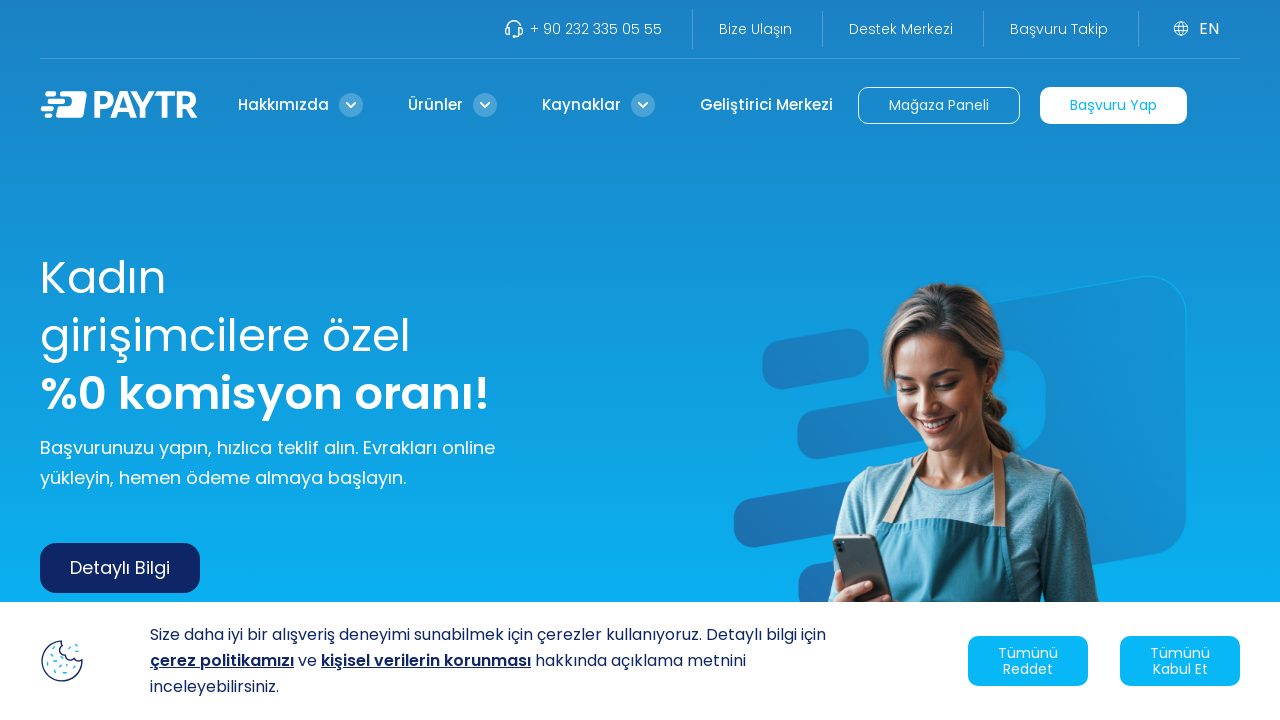

Form validation styling test completed - Error: True, Success: True, Warning: False, Border: True
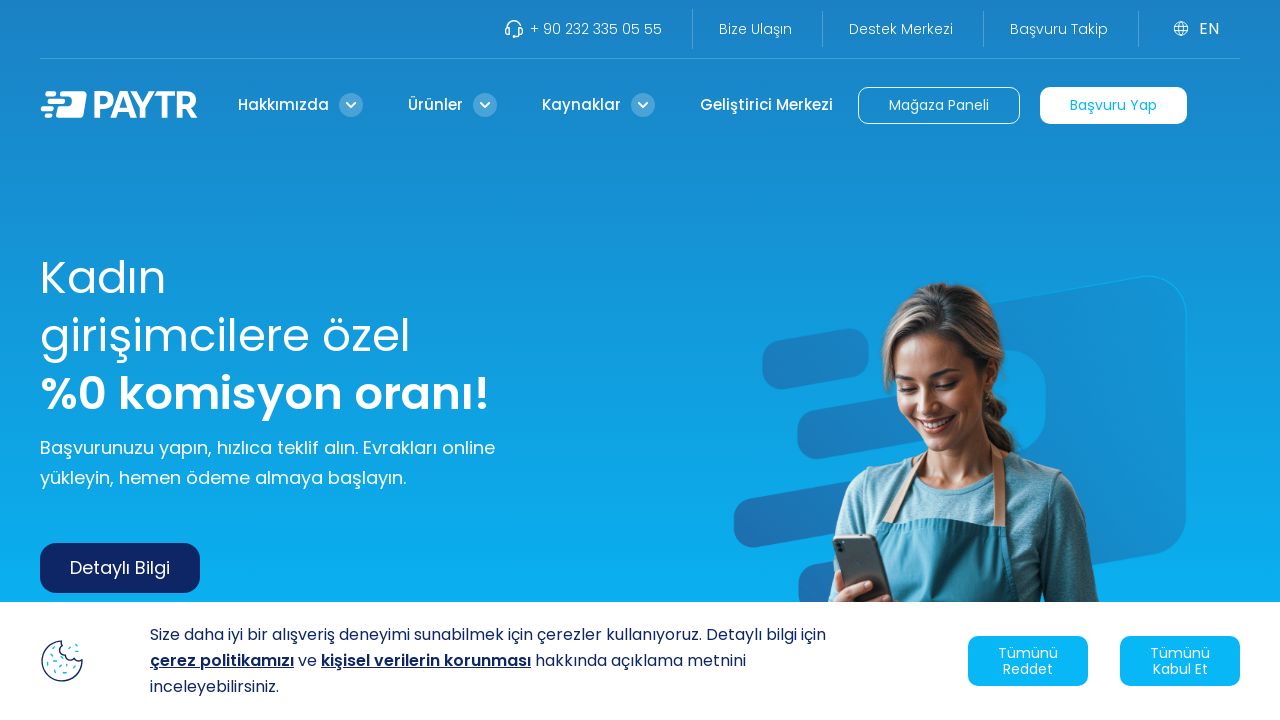

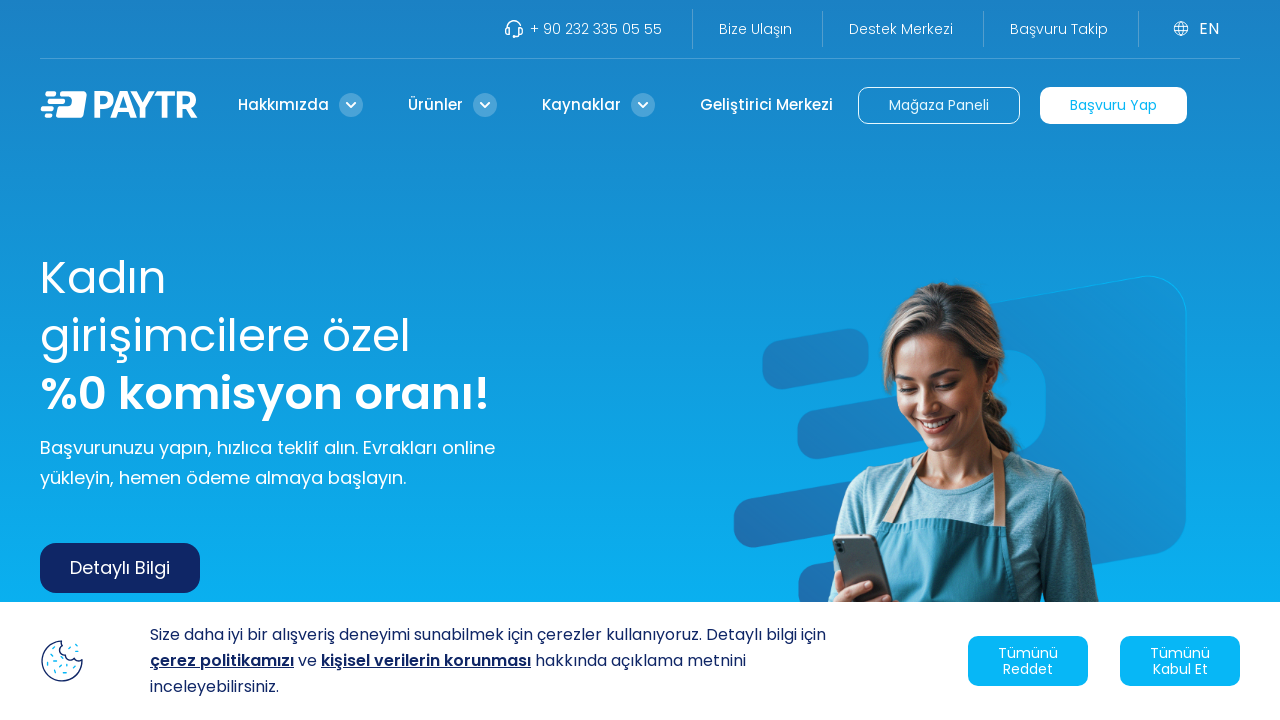